Tests standard dropdown select functionality by selecting an option by index from a dropdown menu

Starting URL: https://codenboxautomationlab.com/practice/

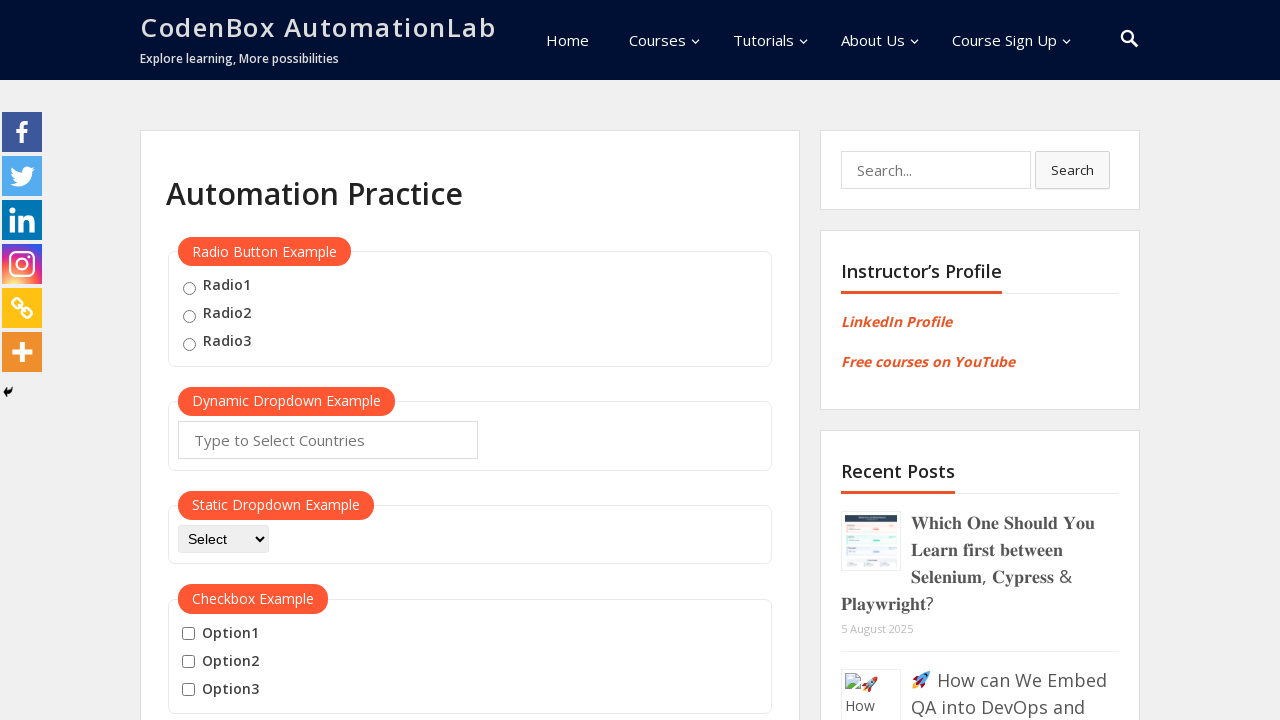

Waited for dropdown element to be visible
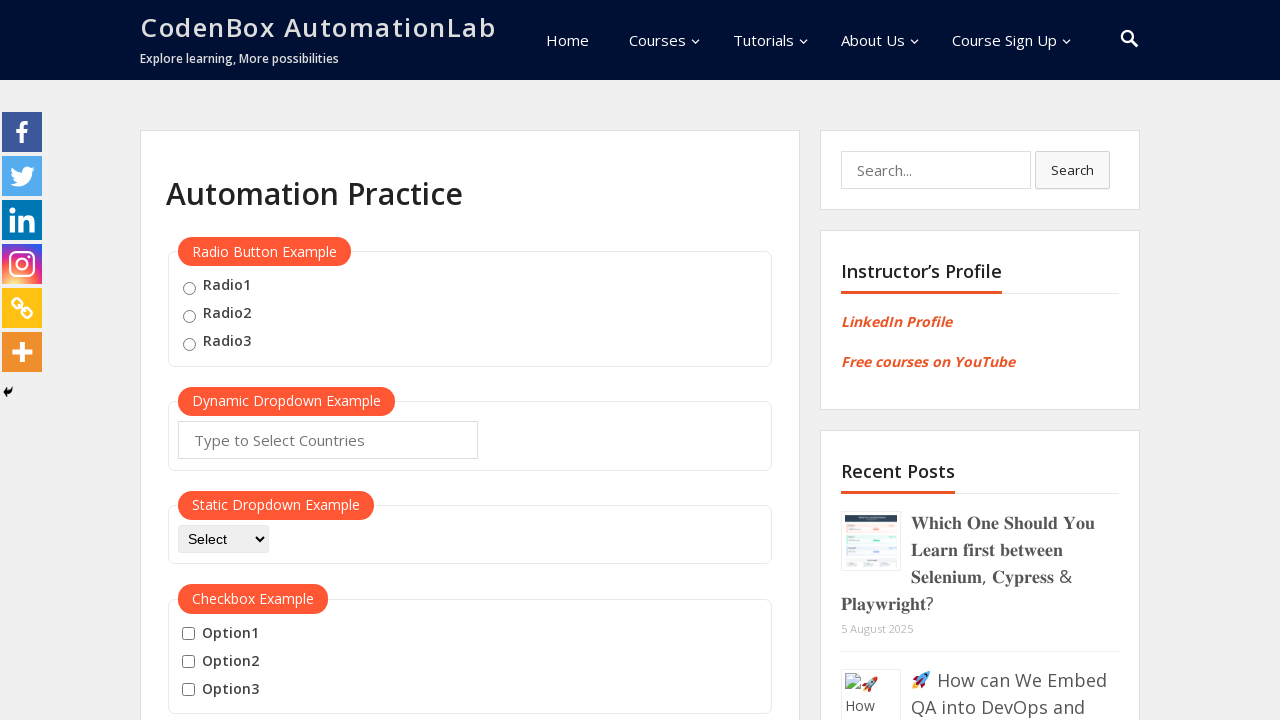

Selected dropdown option by index 2 (Option2) on #dropdown-class-example
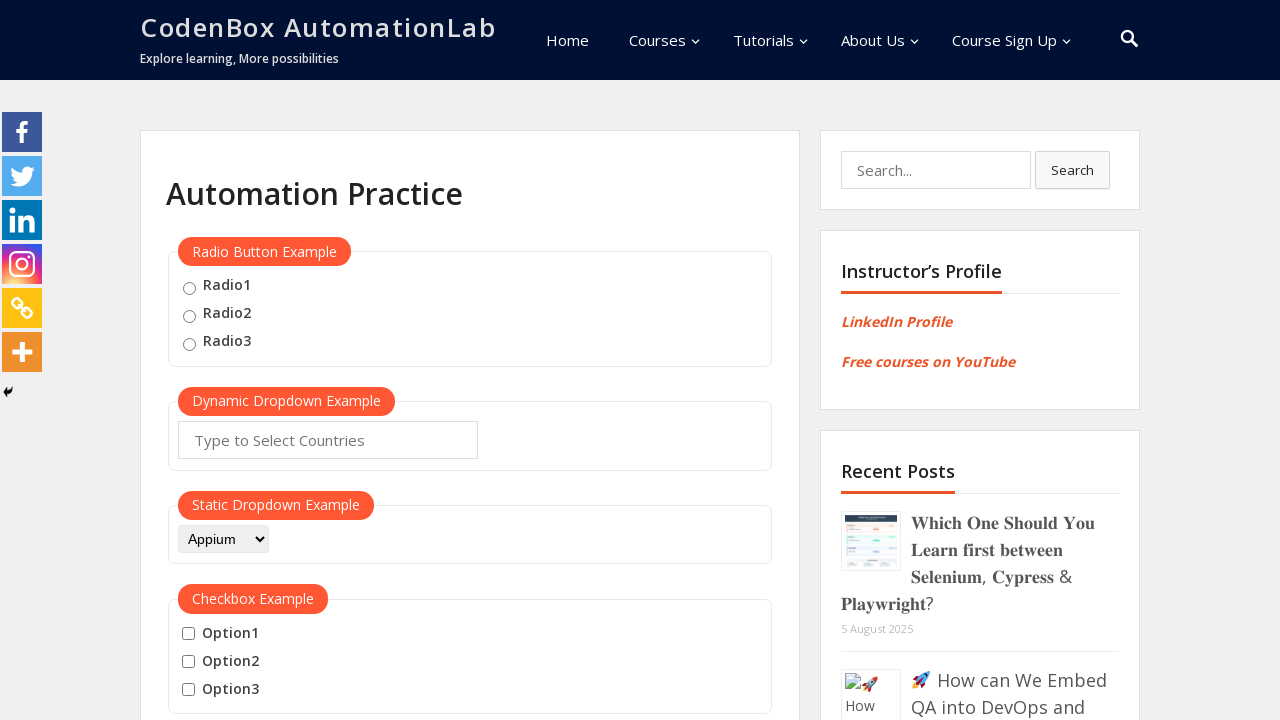

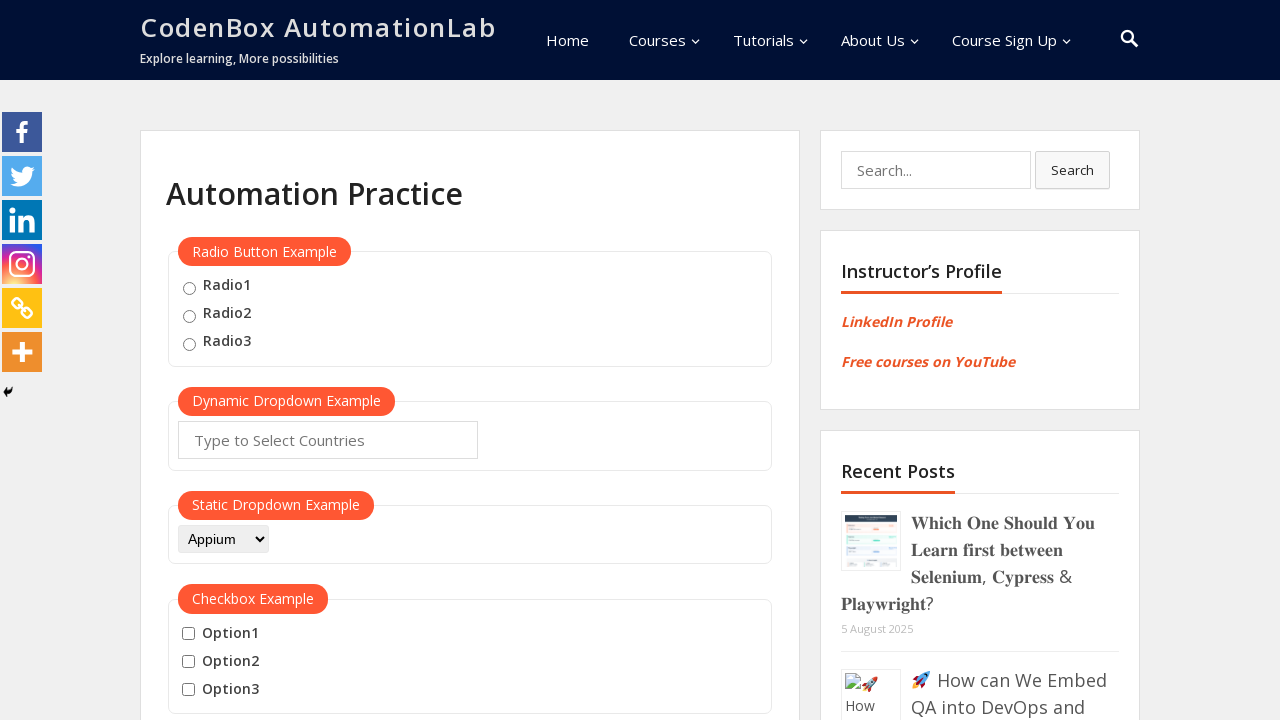